Tests browser navigation functionality by navigating between Tesla and Etsy websites, then testing back, forward, and refresh operations

Starting URL: https://www.tesla.com/

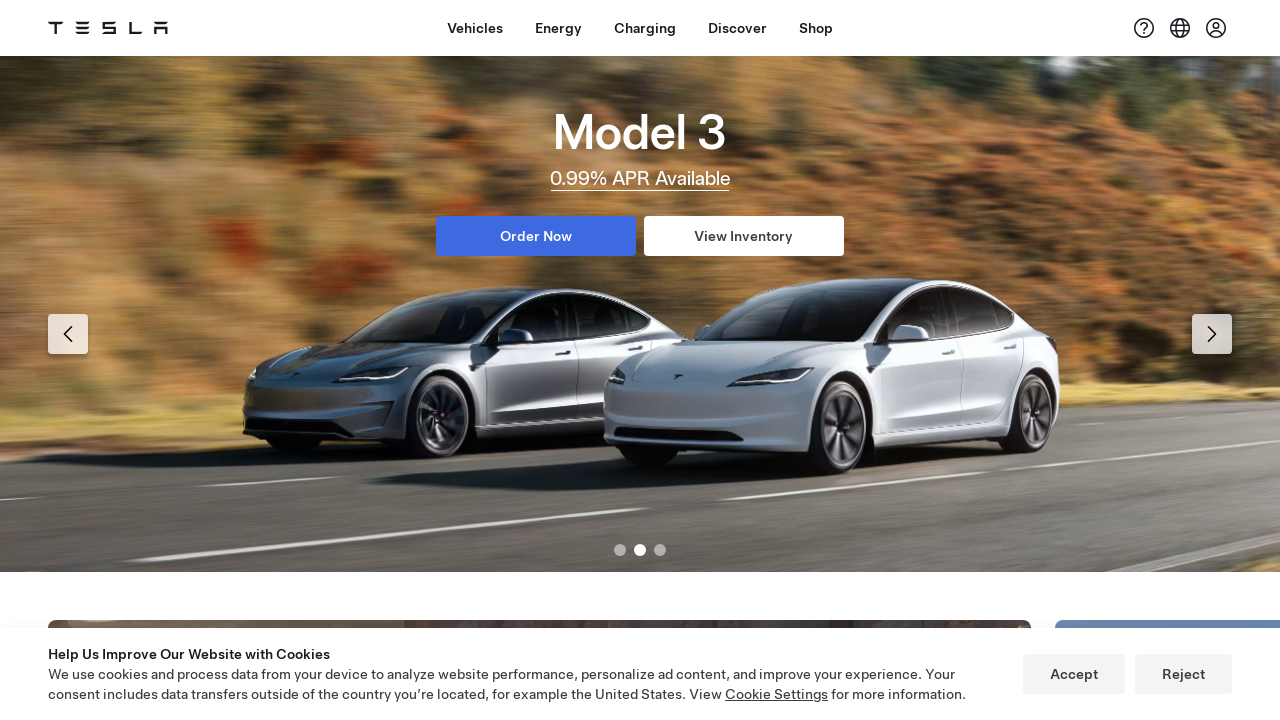

Navigated to Etsy website
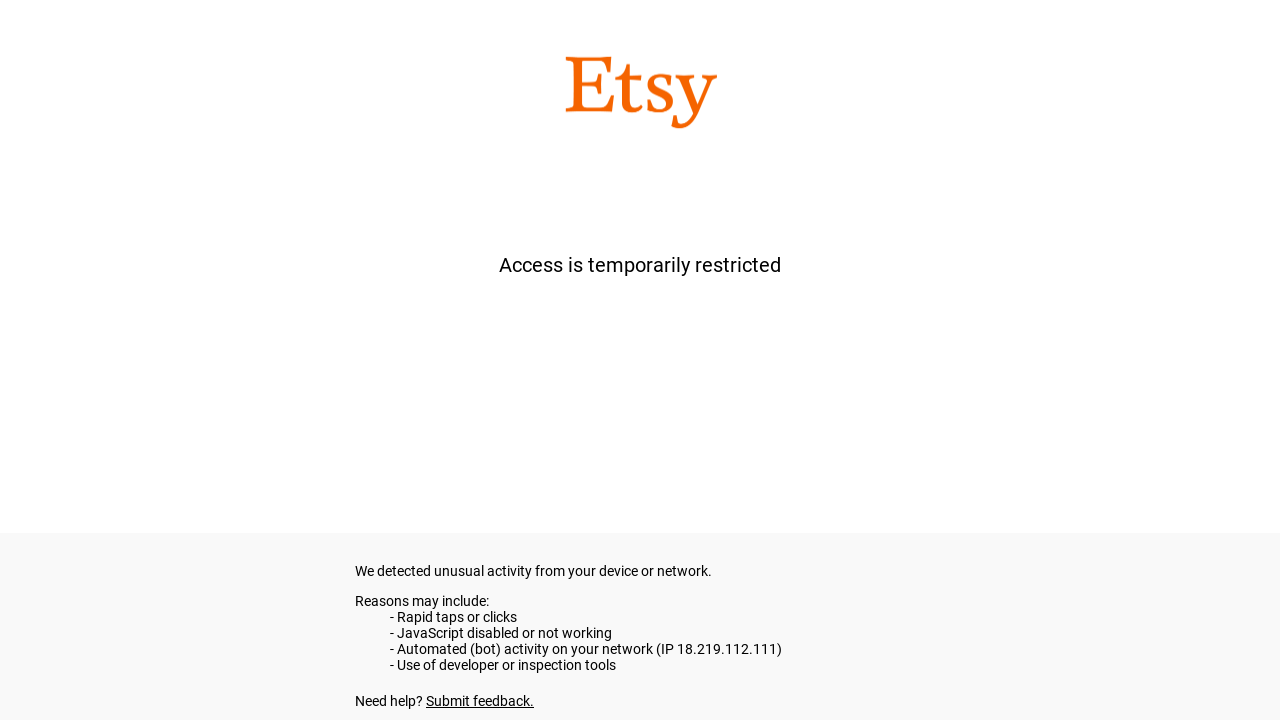

Navigated back to Tesla website
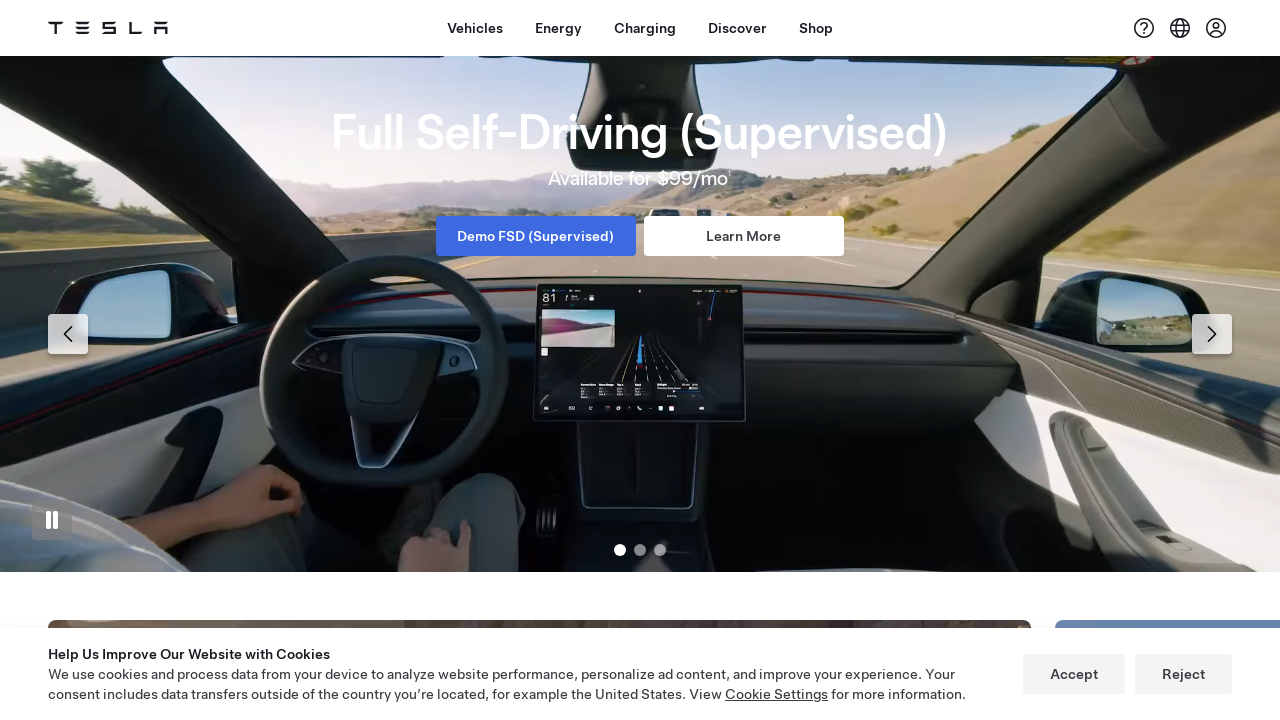

Navigated forward to Etsy website again
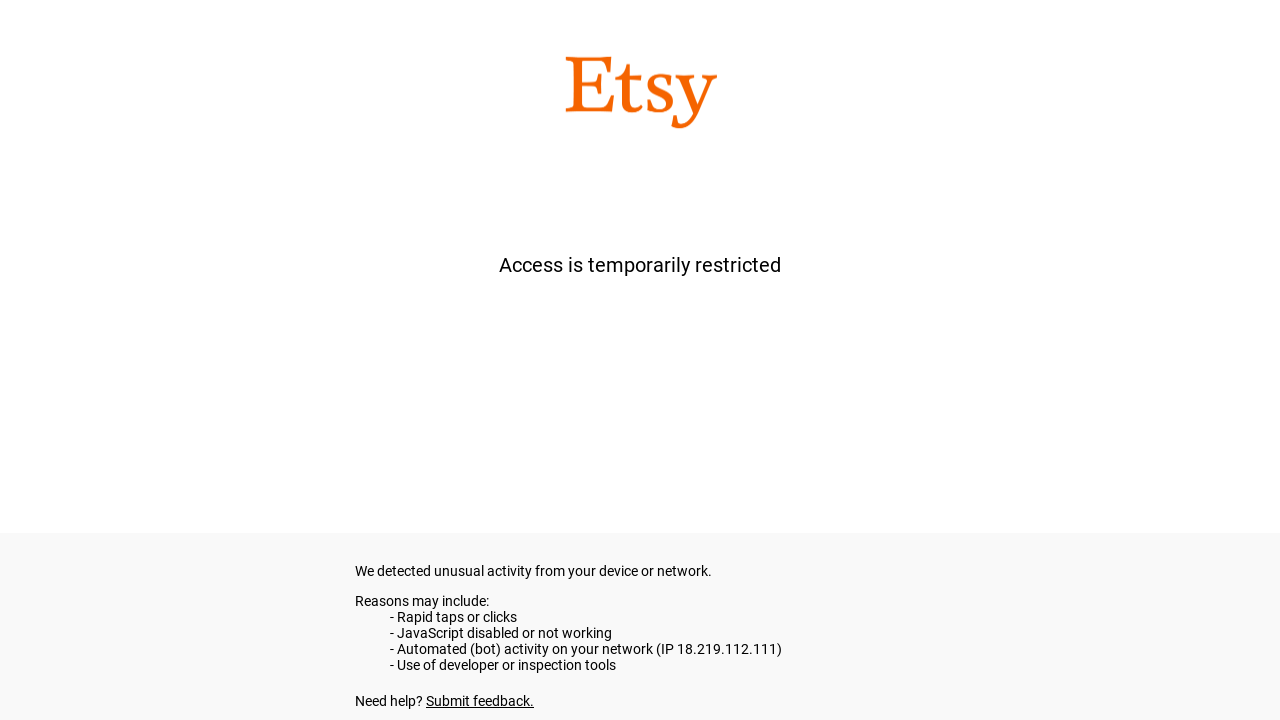

Refreshed the current page
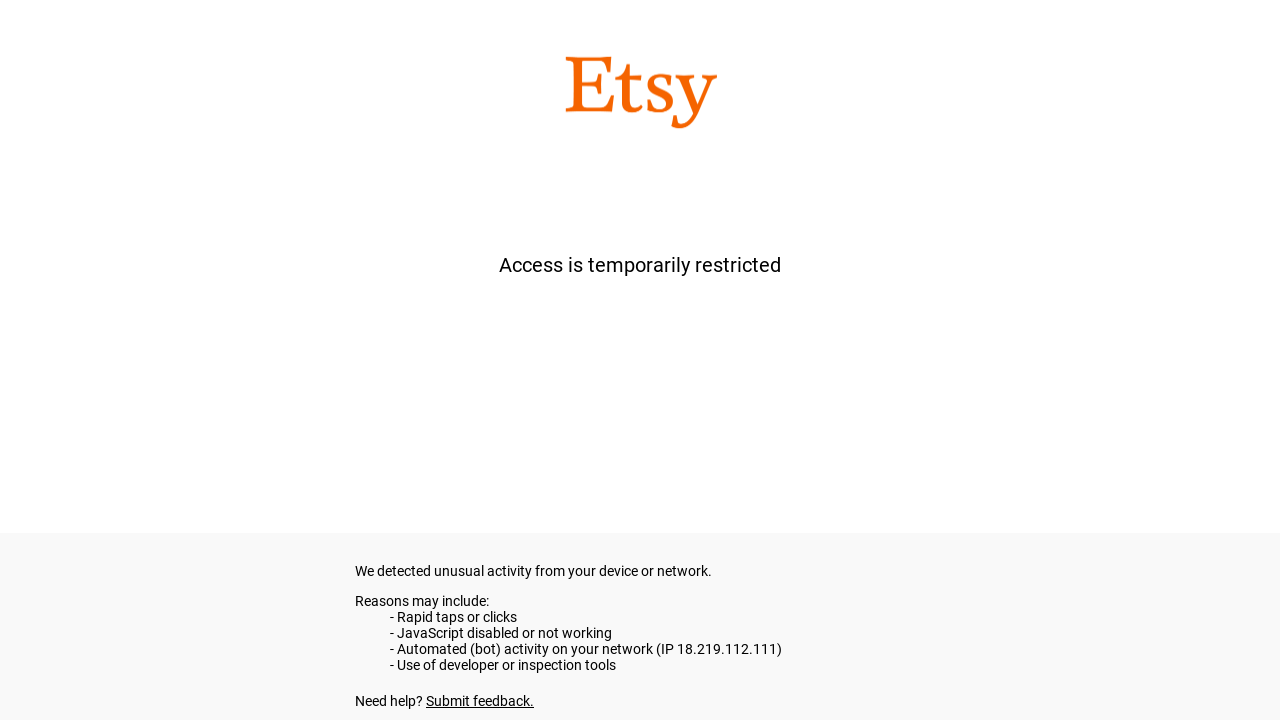

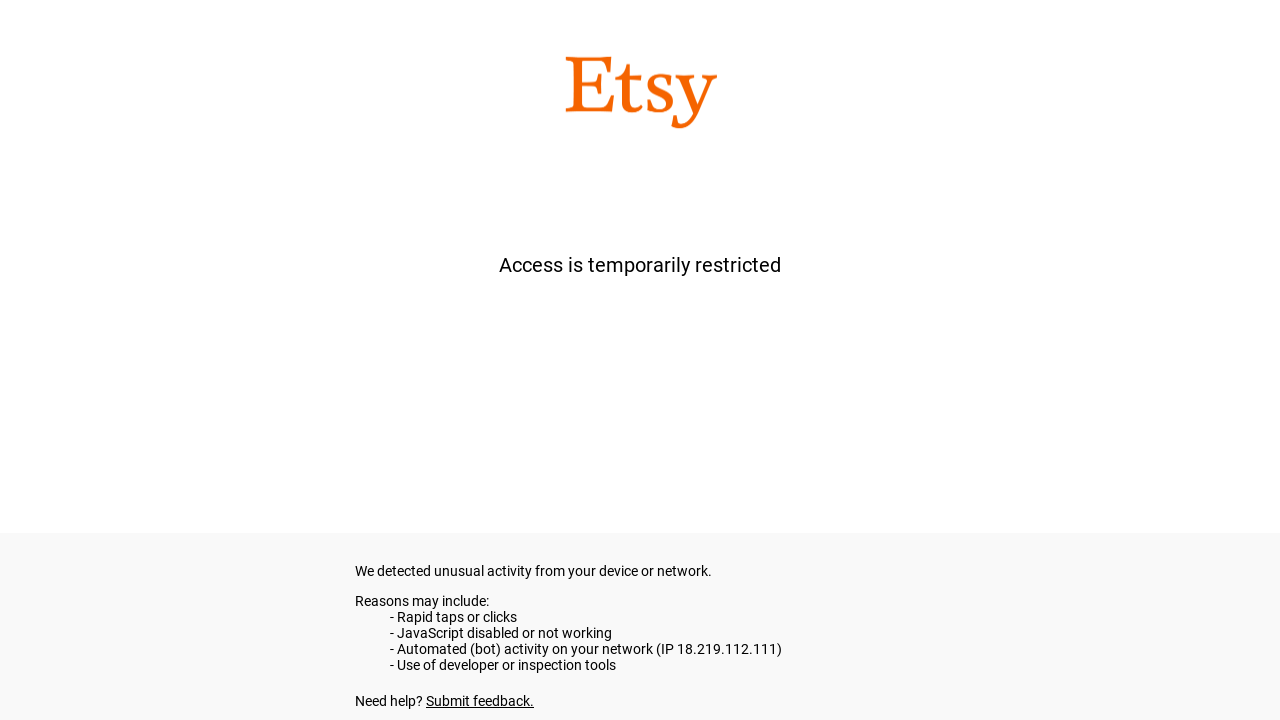